Tests scrolling functionality on the ToTheNew website by scrolling down 1000 pixels from the top

Starting URL: https://www.tothenew.com/

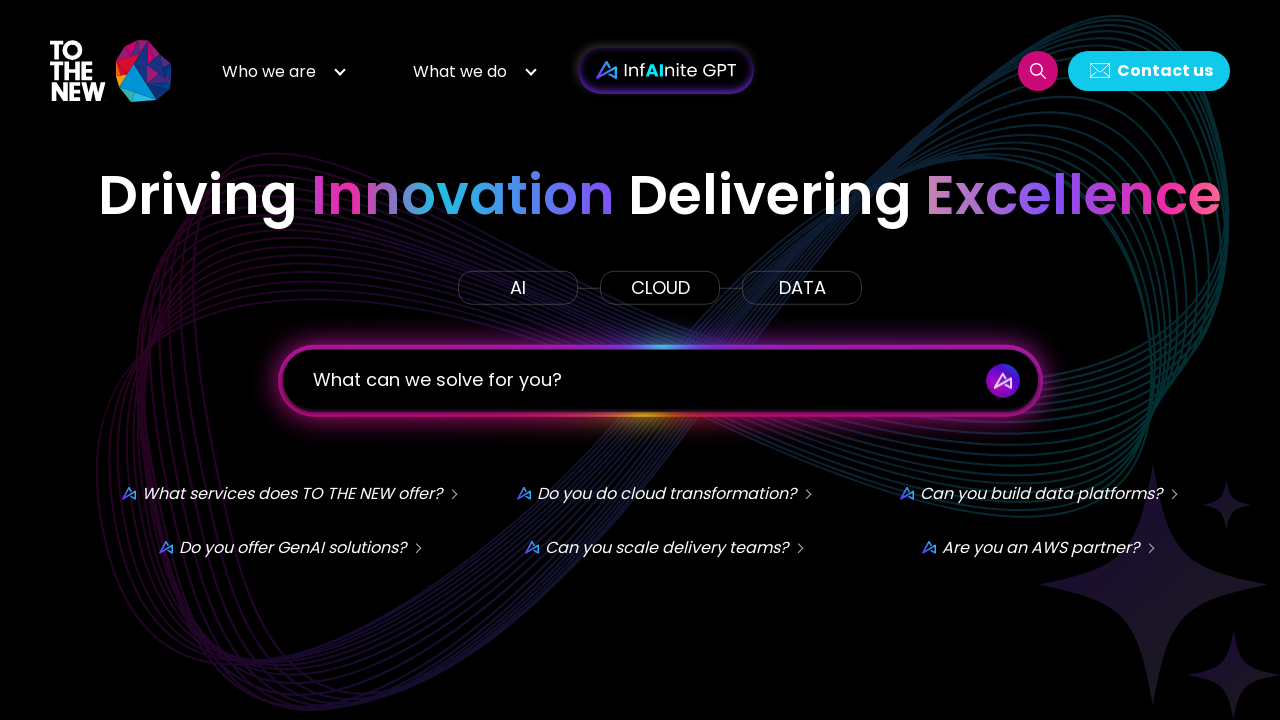

Scrolled down 1000 pixels from the top of the ToTheNew website
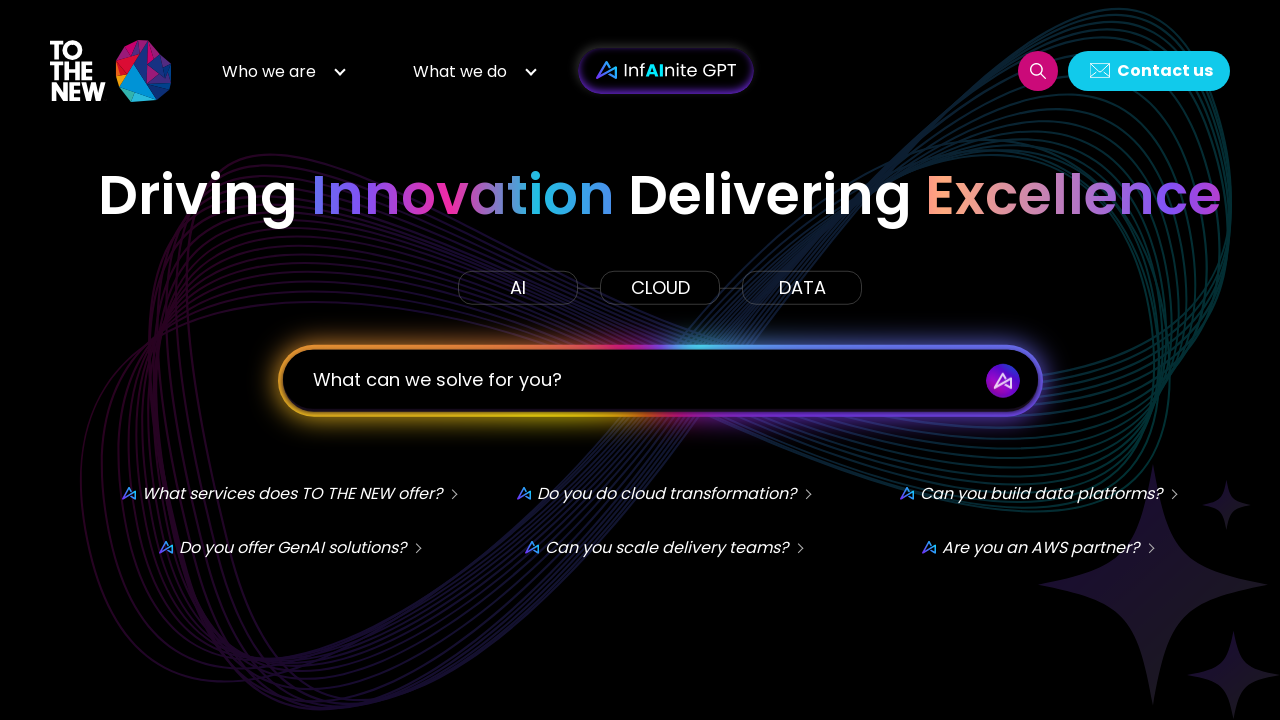

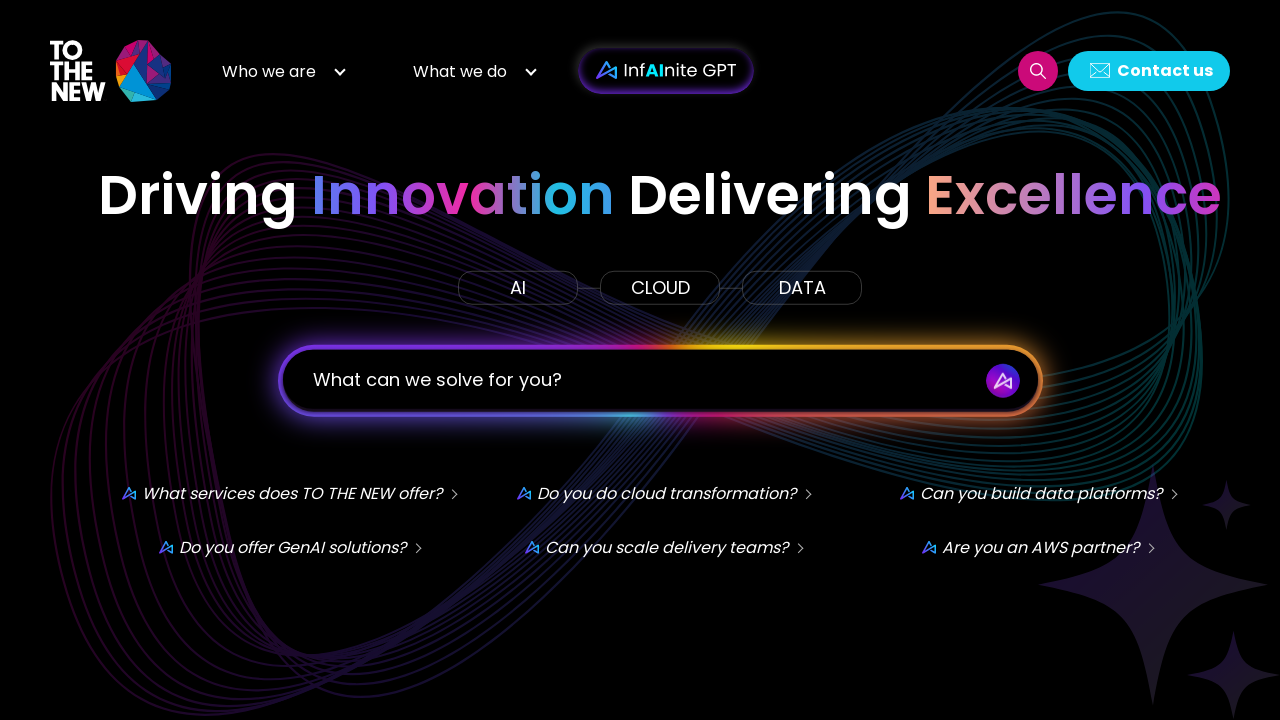